Tests iframe interaction by locating a frame using its URL and verifying the text content inside the iframe

Starting URL: https://demoqa.com/frames

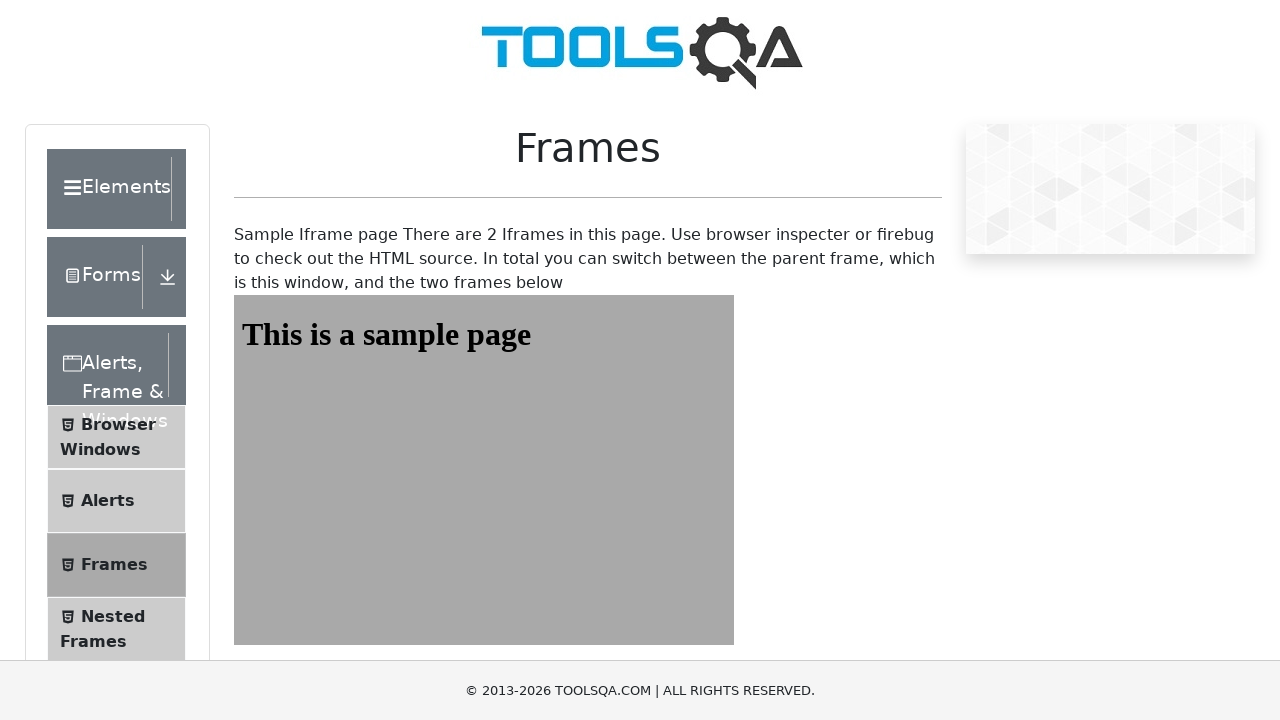

Navigated to https://demoqa.com/frames
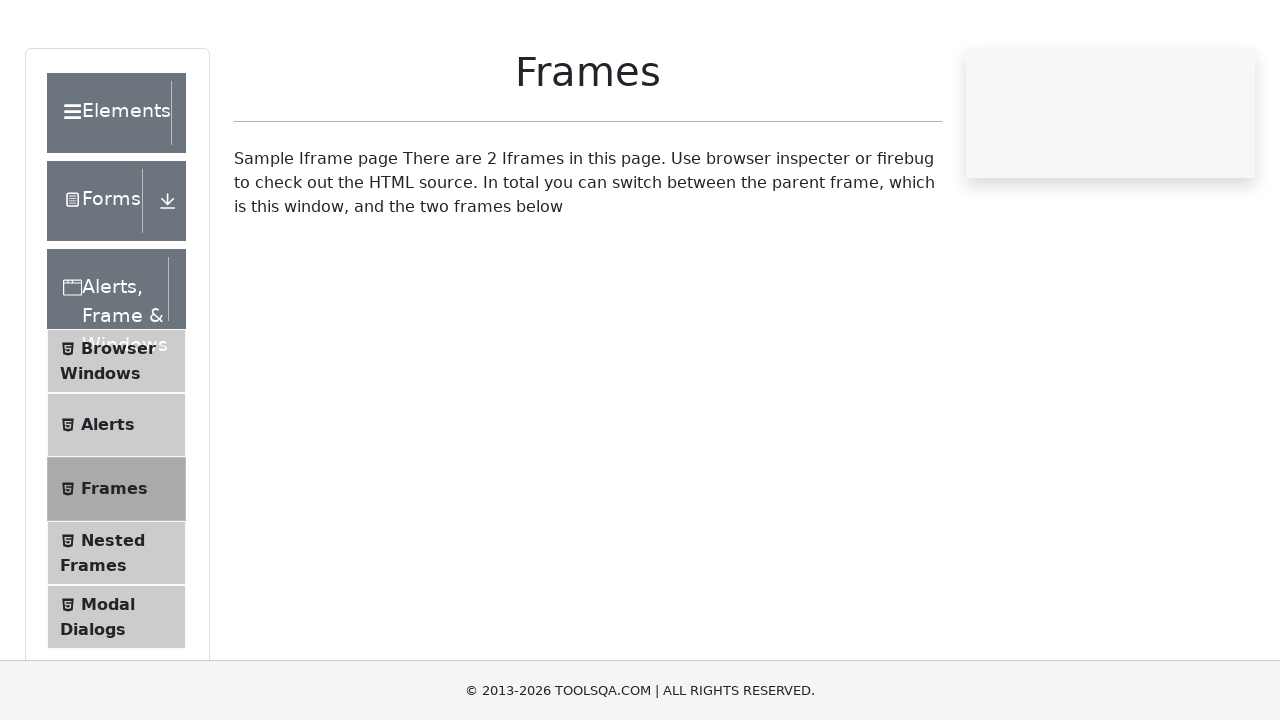

Located iframe with URL https://demoqa.com/sample
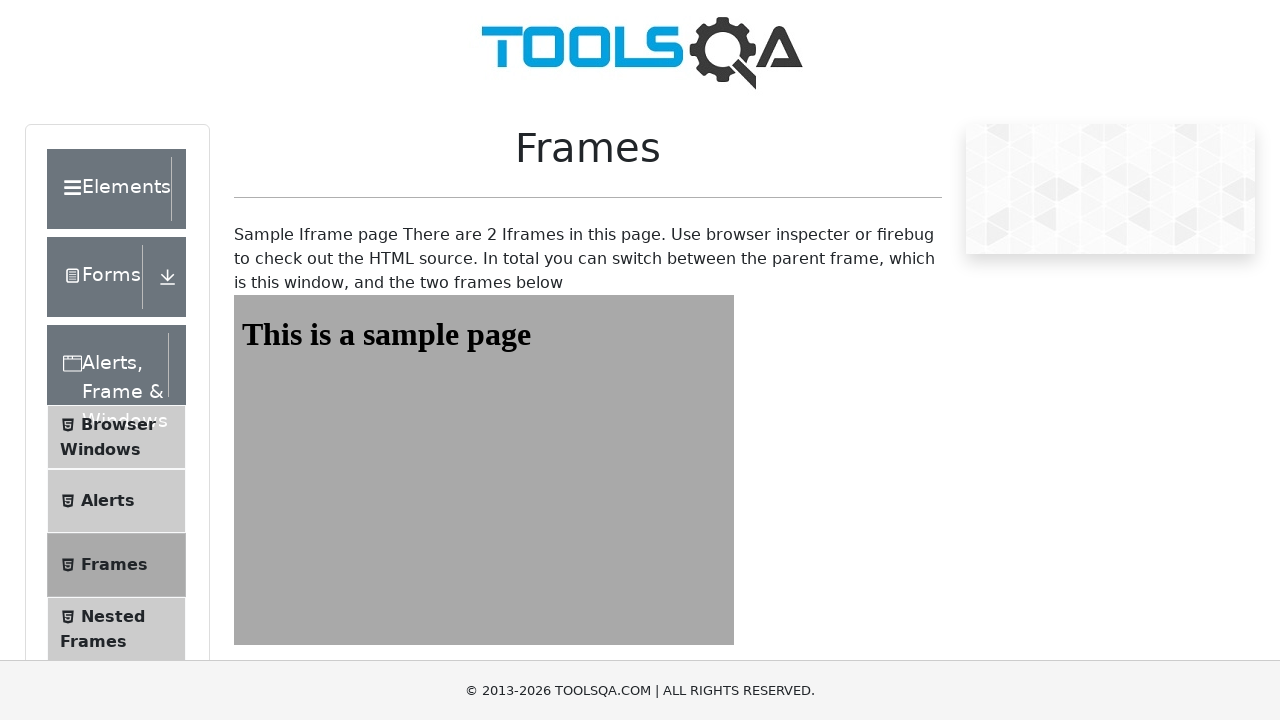

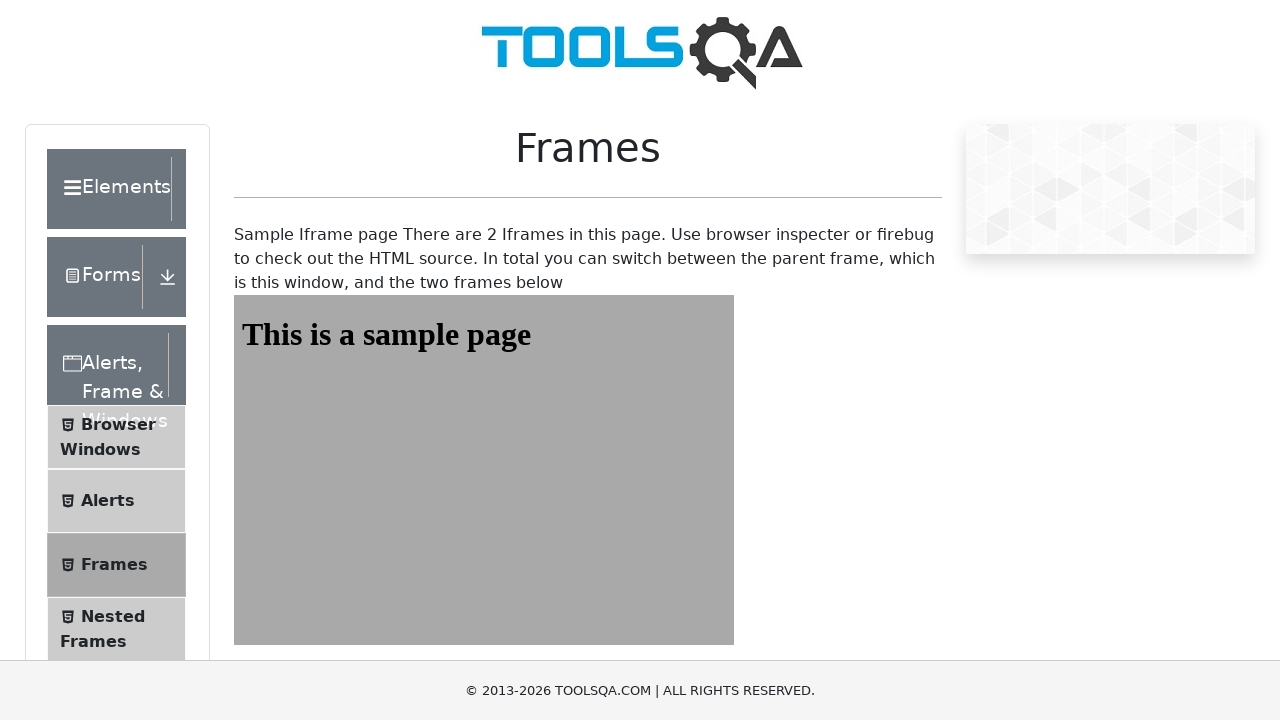